Tests add/remove elements functionality by clicking buttons to add and remove elements dynamically

Starting URL: https://the-internet.herokuapp.com/add_remove_elements/

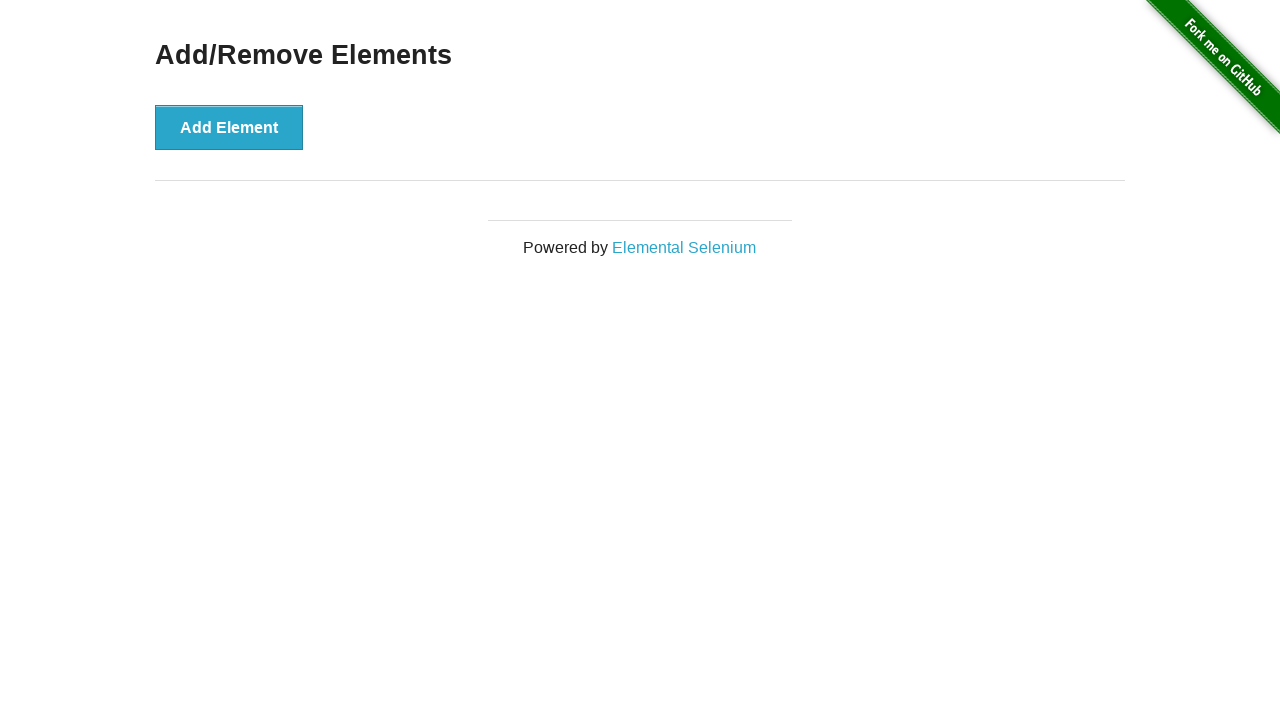

Navigated to add/remove elements page
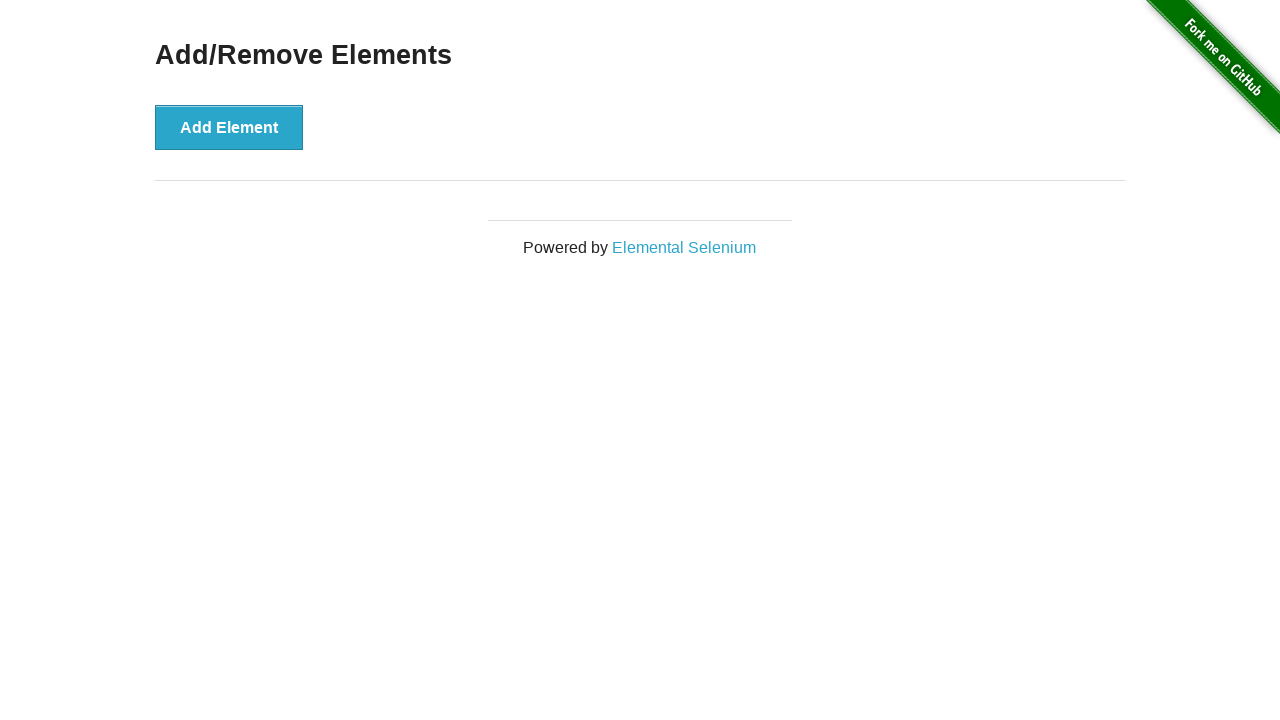

Clicked Add Element button at (229, 127) on button[onclick='addElement()']
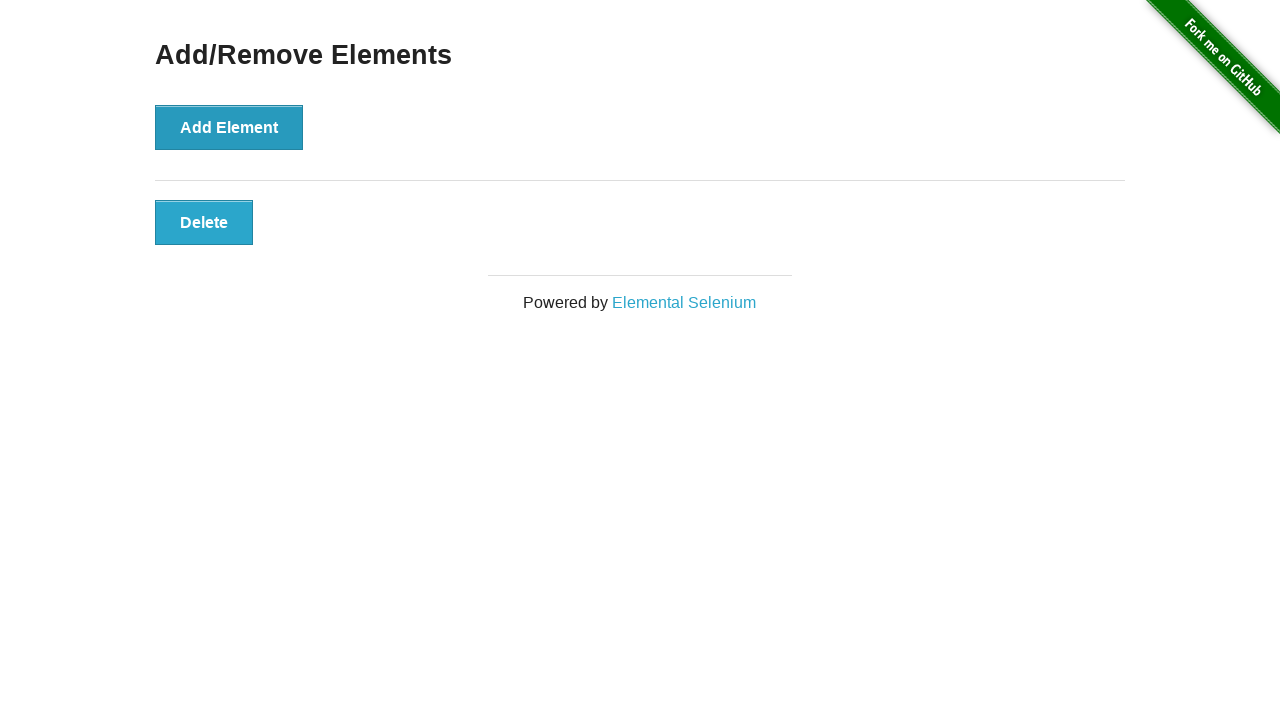

Delete button appeared after adding element
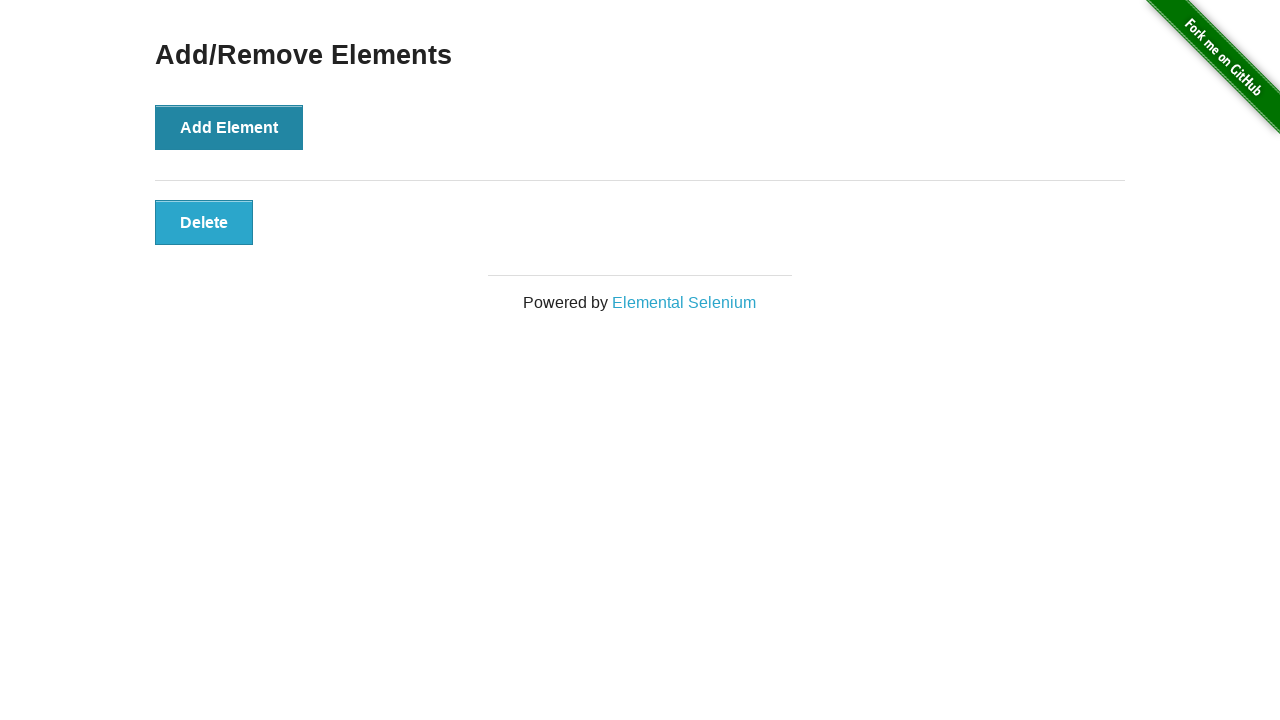

Clicked Delete button to remove the element at (204, 222) on .added-manually
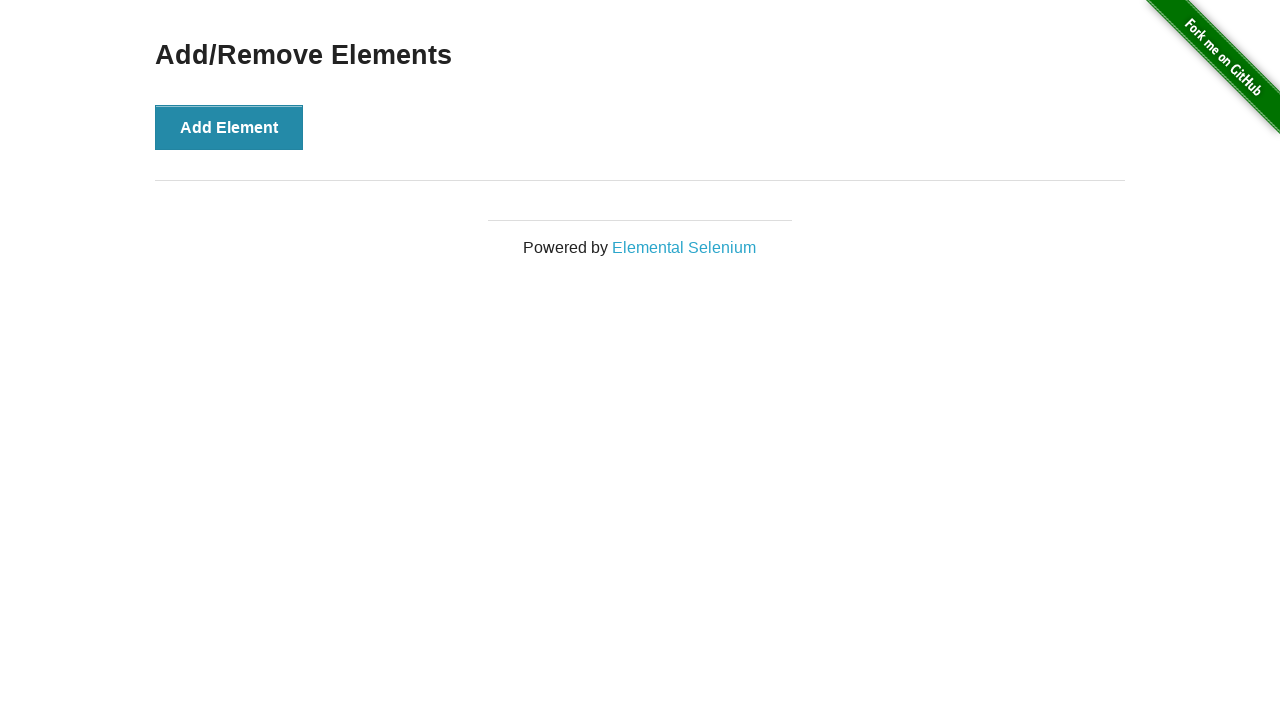

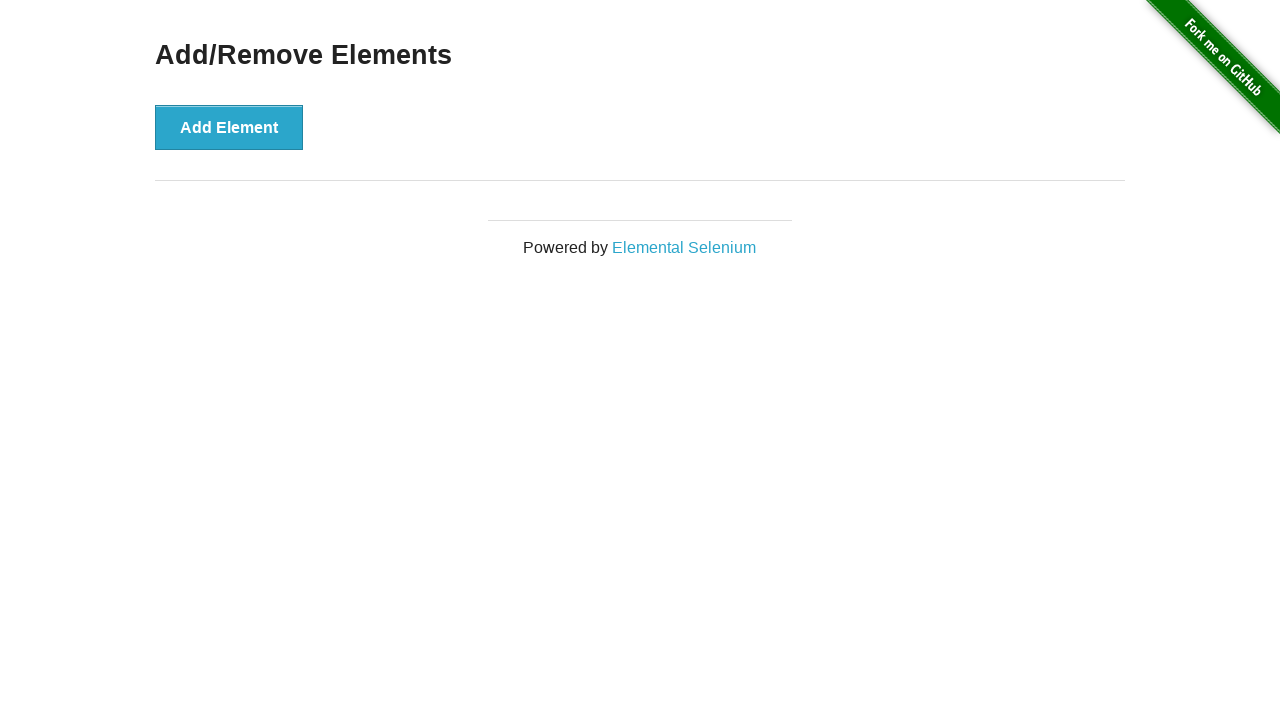